Tests dynamic controls by clicking Remove button, verifying "It's gone!" message appears, clicking Add button, and verifying "It's back!" message appears.

Starting URL: https://the-internet.herokuapp.com/dynamic_controls

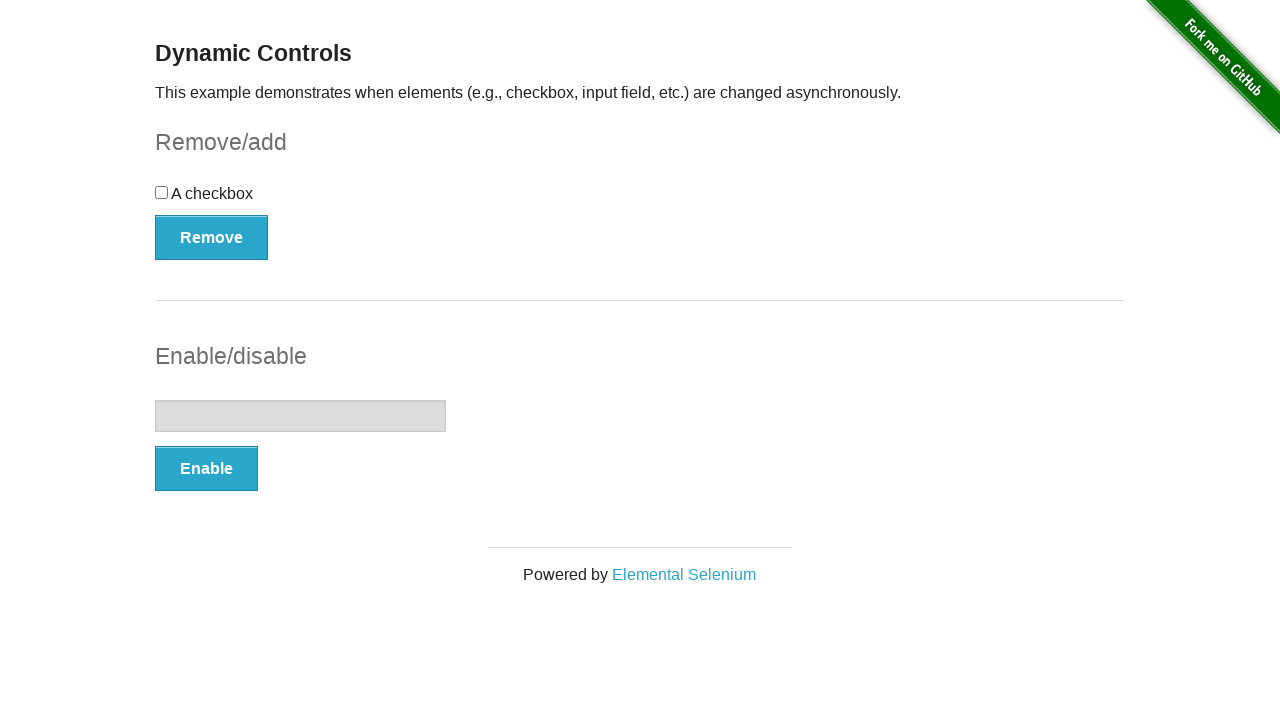

Clicked Remove button at (212, 237) on xpath=//*[text()='Remove']
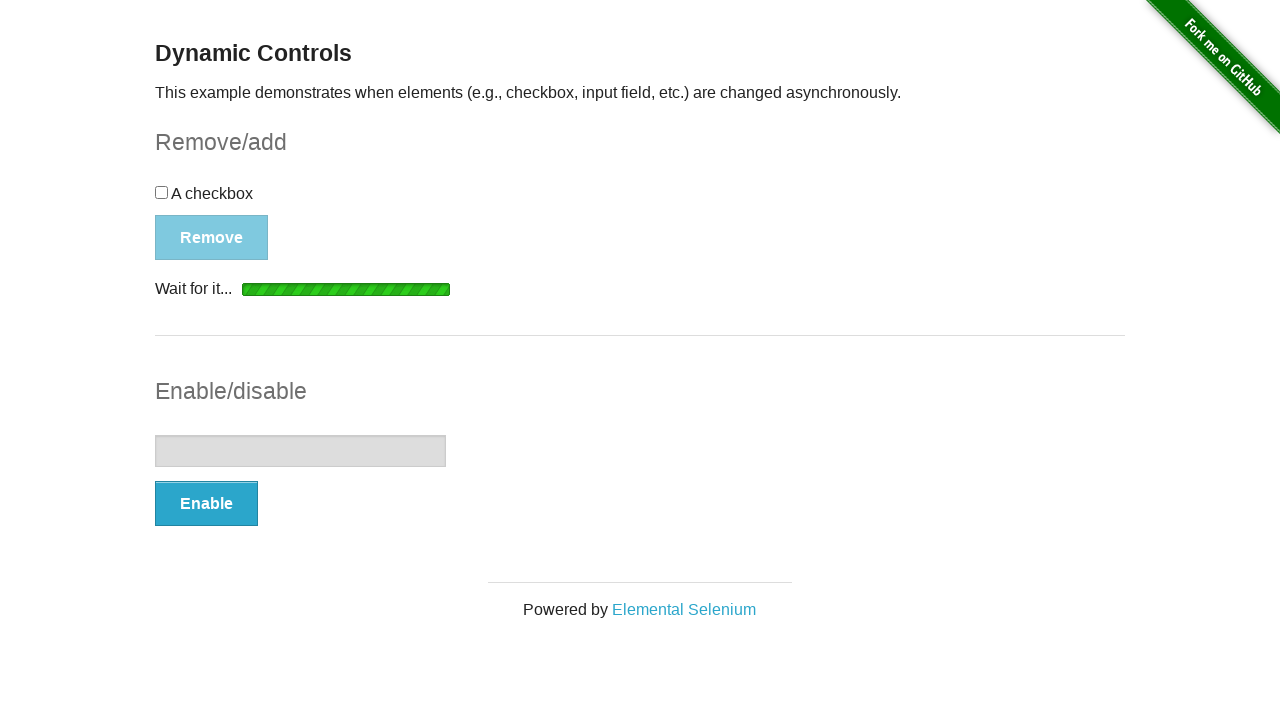

Verified "It's gone!" message is displayed
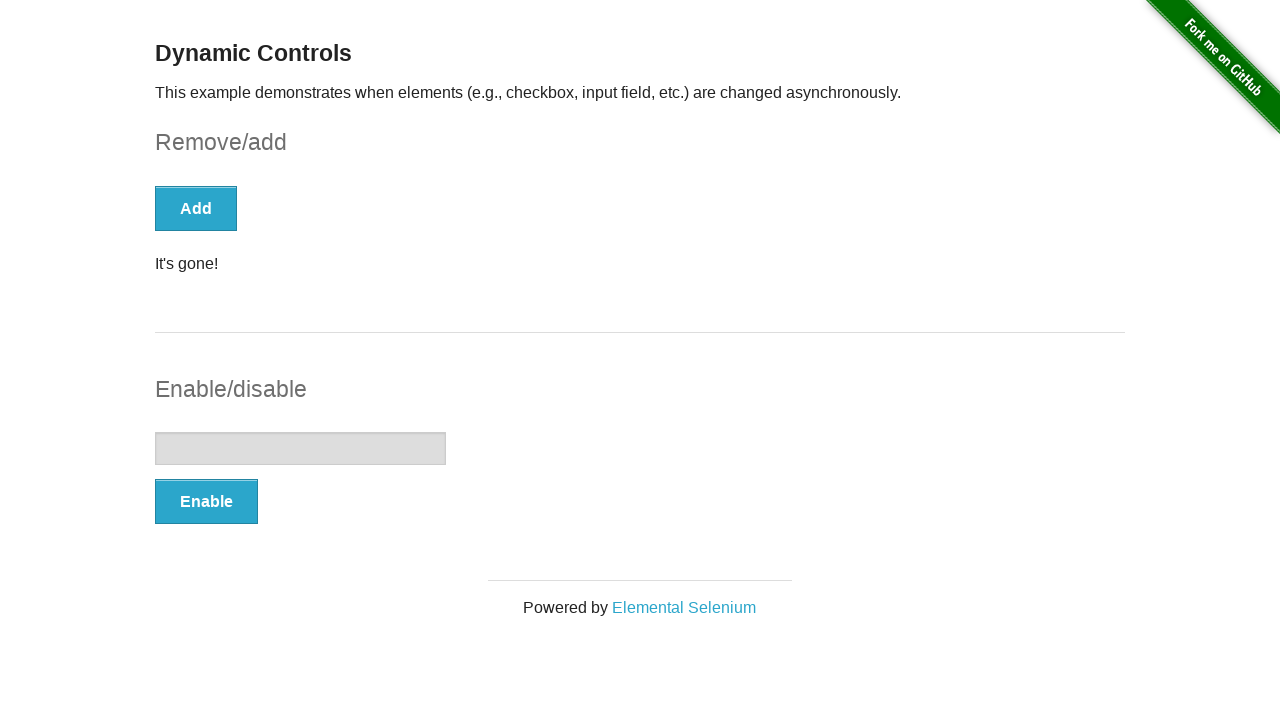

Clicked Add button at (196, 208) on xpath=//*[text()='Add']
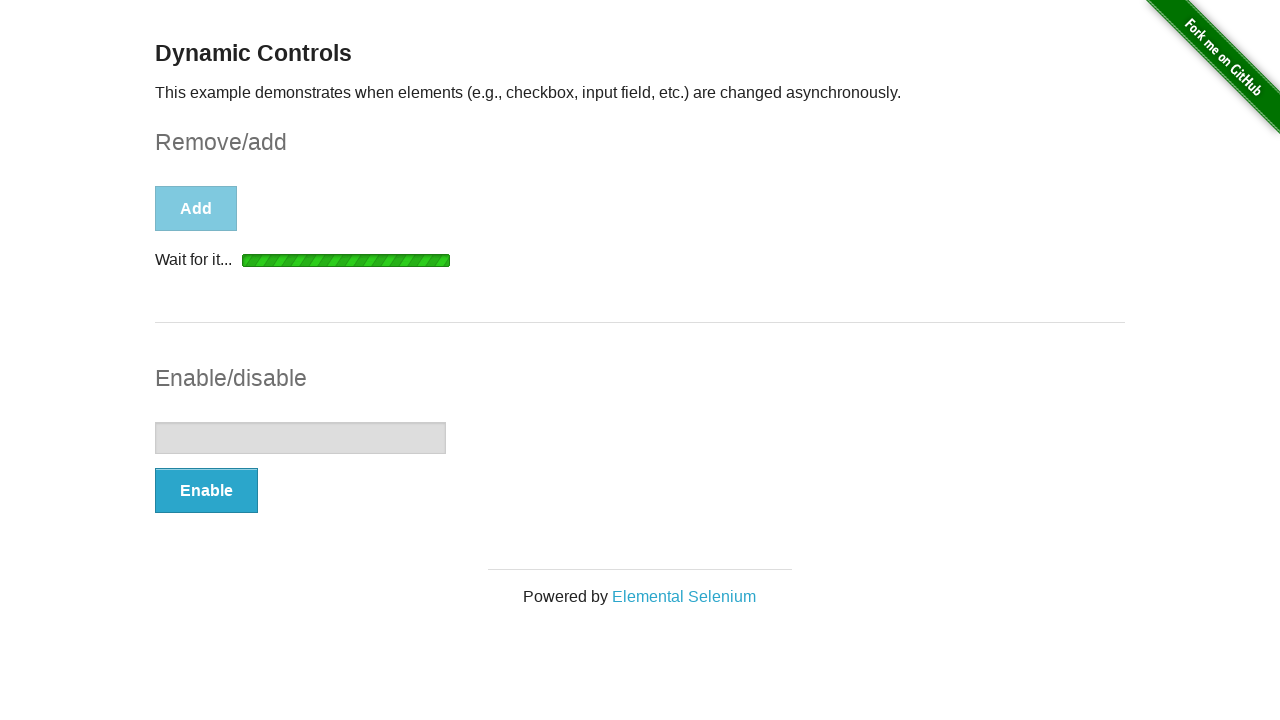

Verified "It's back!" message is displayed
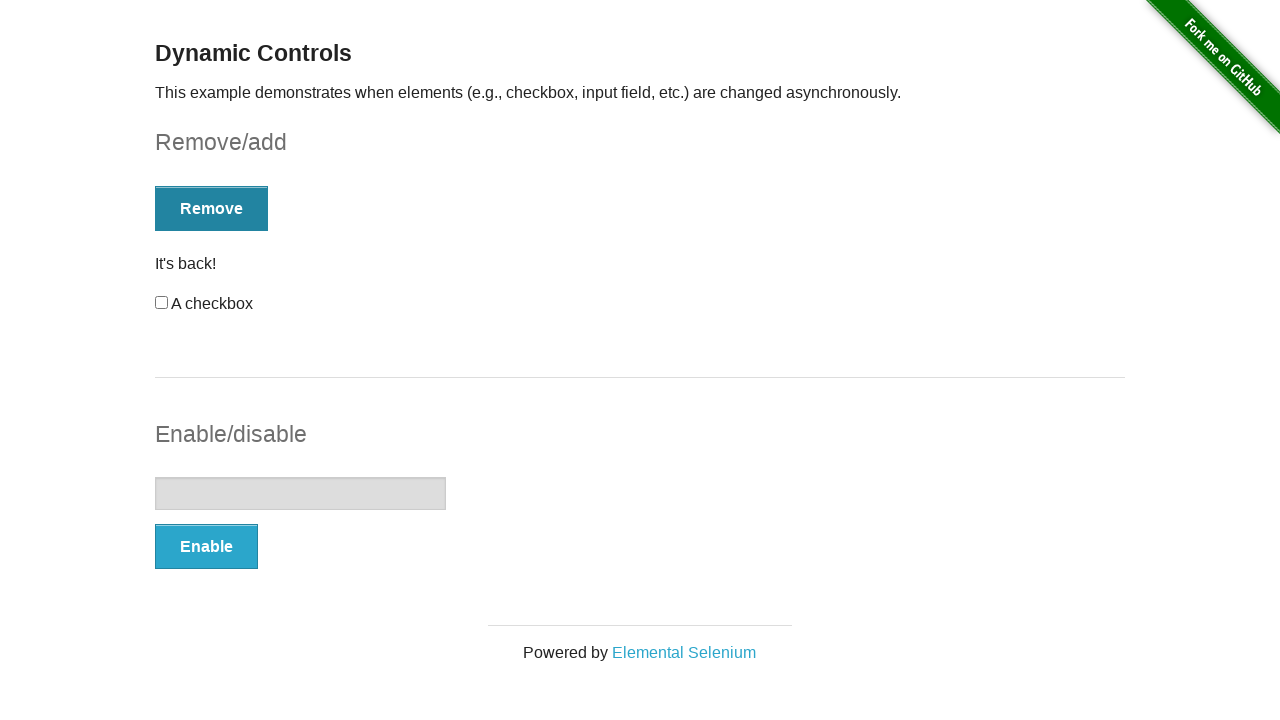

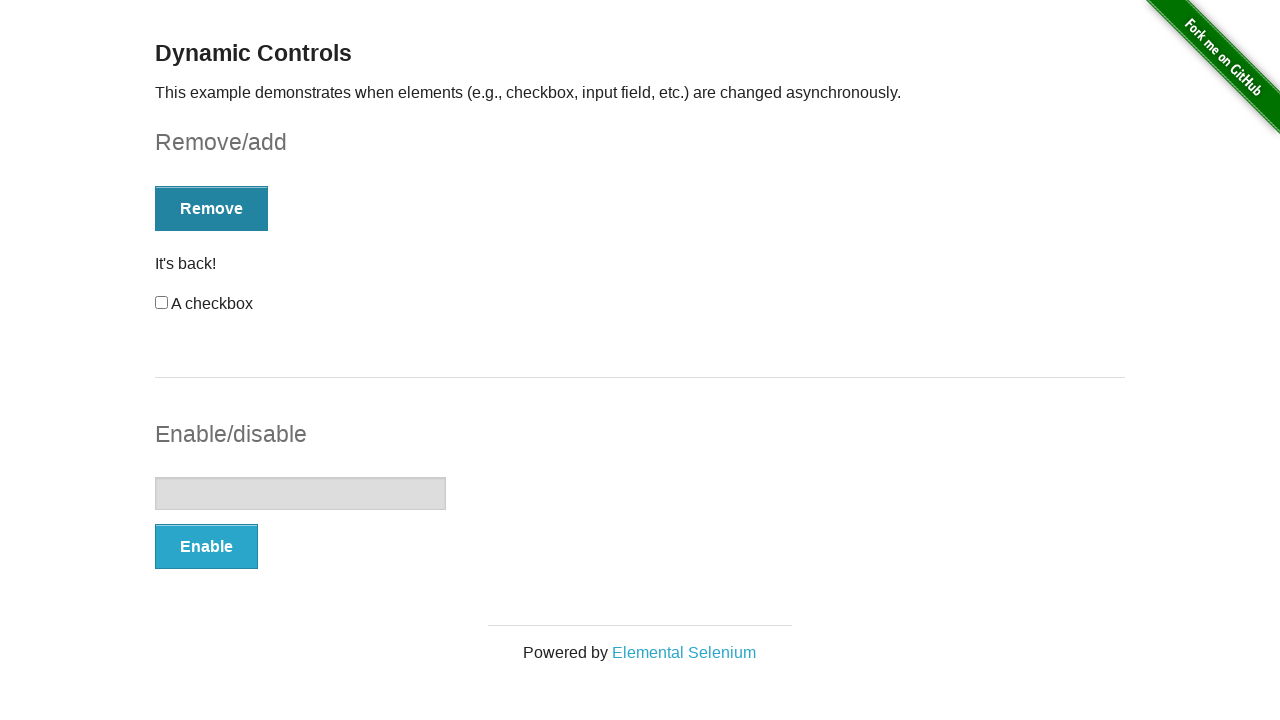